Navigates to the DS Portal application home page and maximizes the browser window

Starting URL: https://dsportalapp.herokuapp.com/home

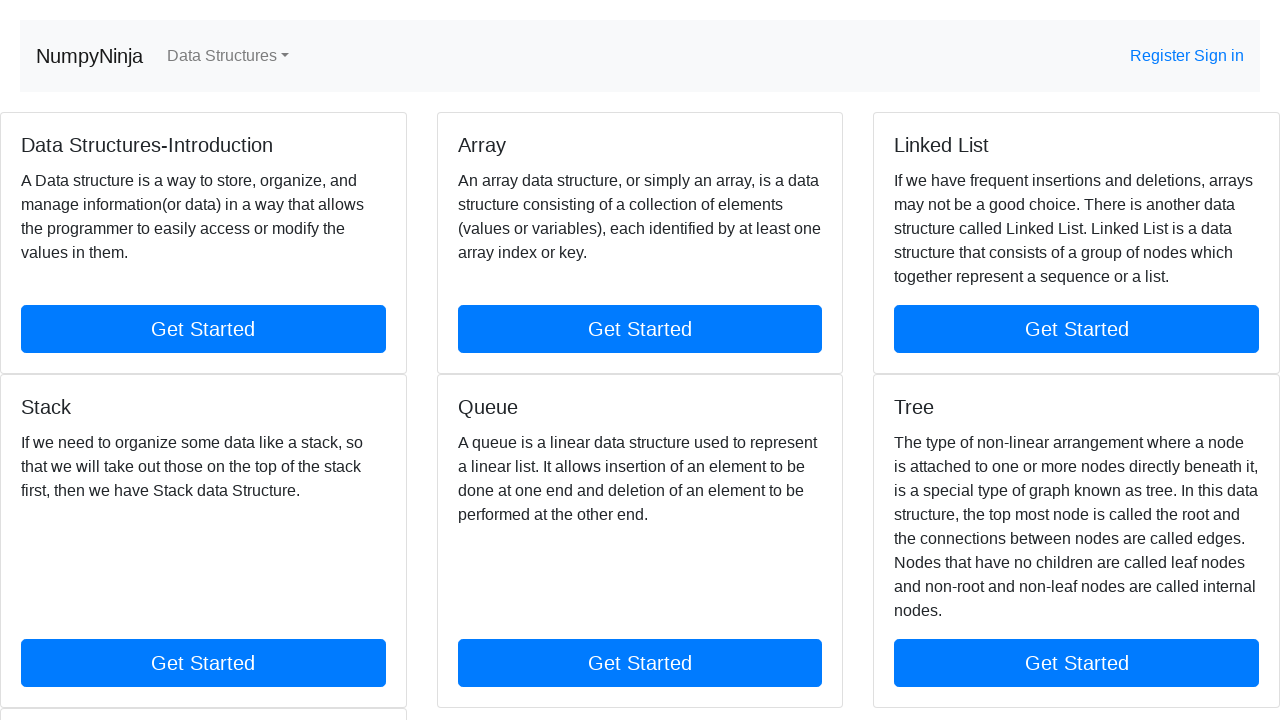

Navigated to DS Portal home page
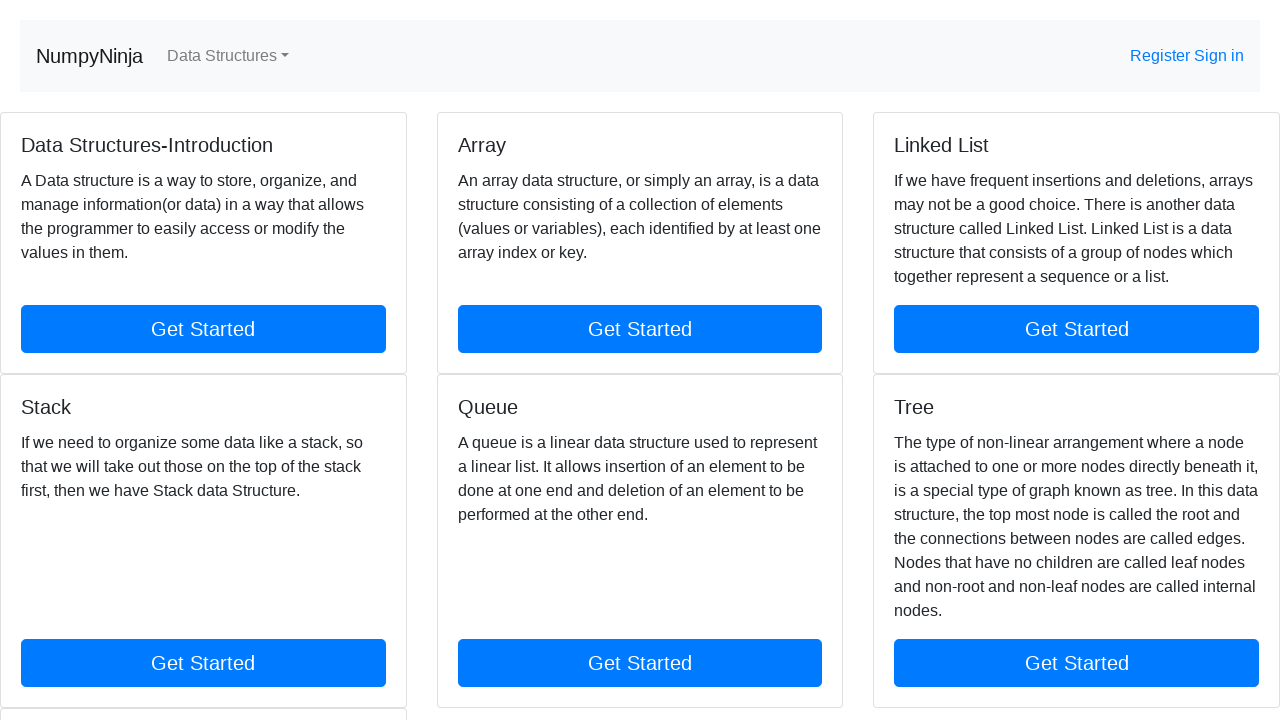

Maximized browser window to 1920x1080
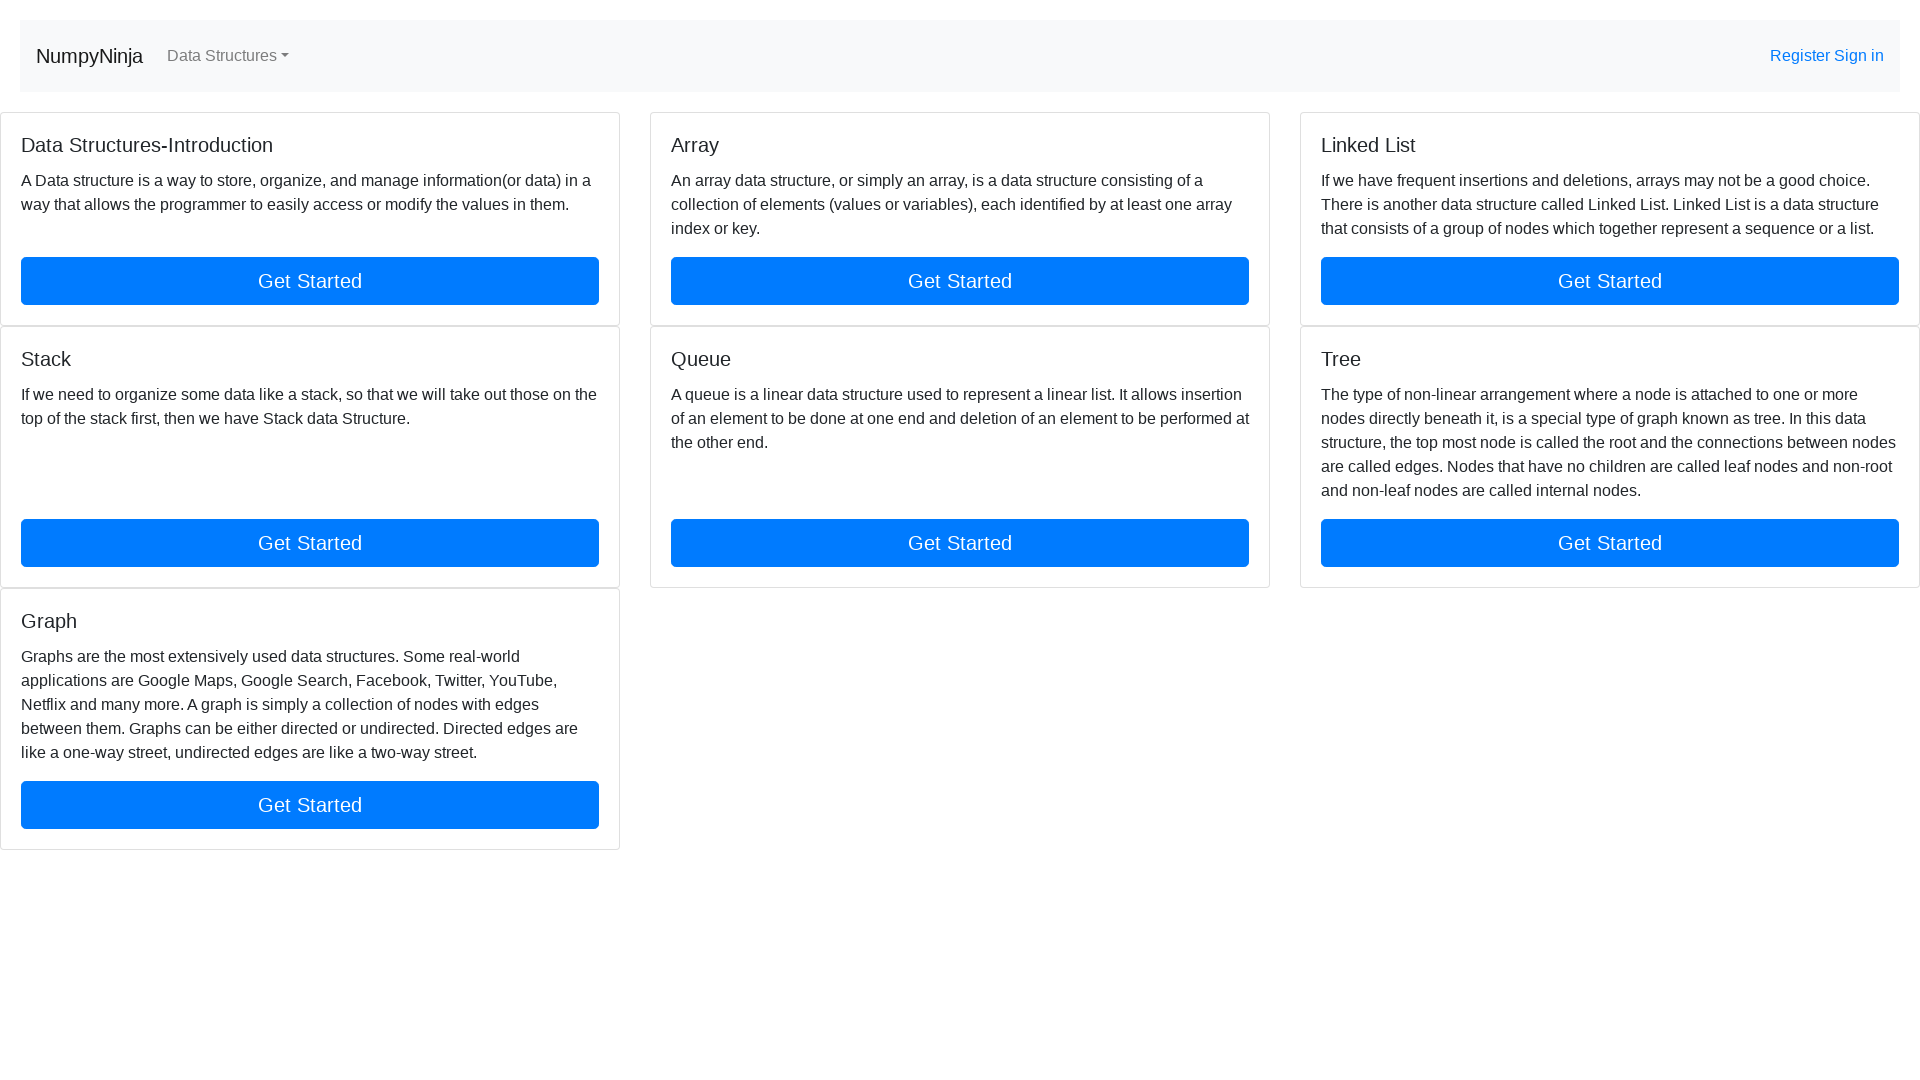

Page fully loaded
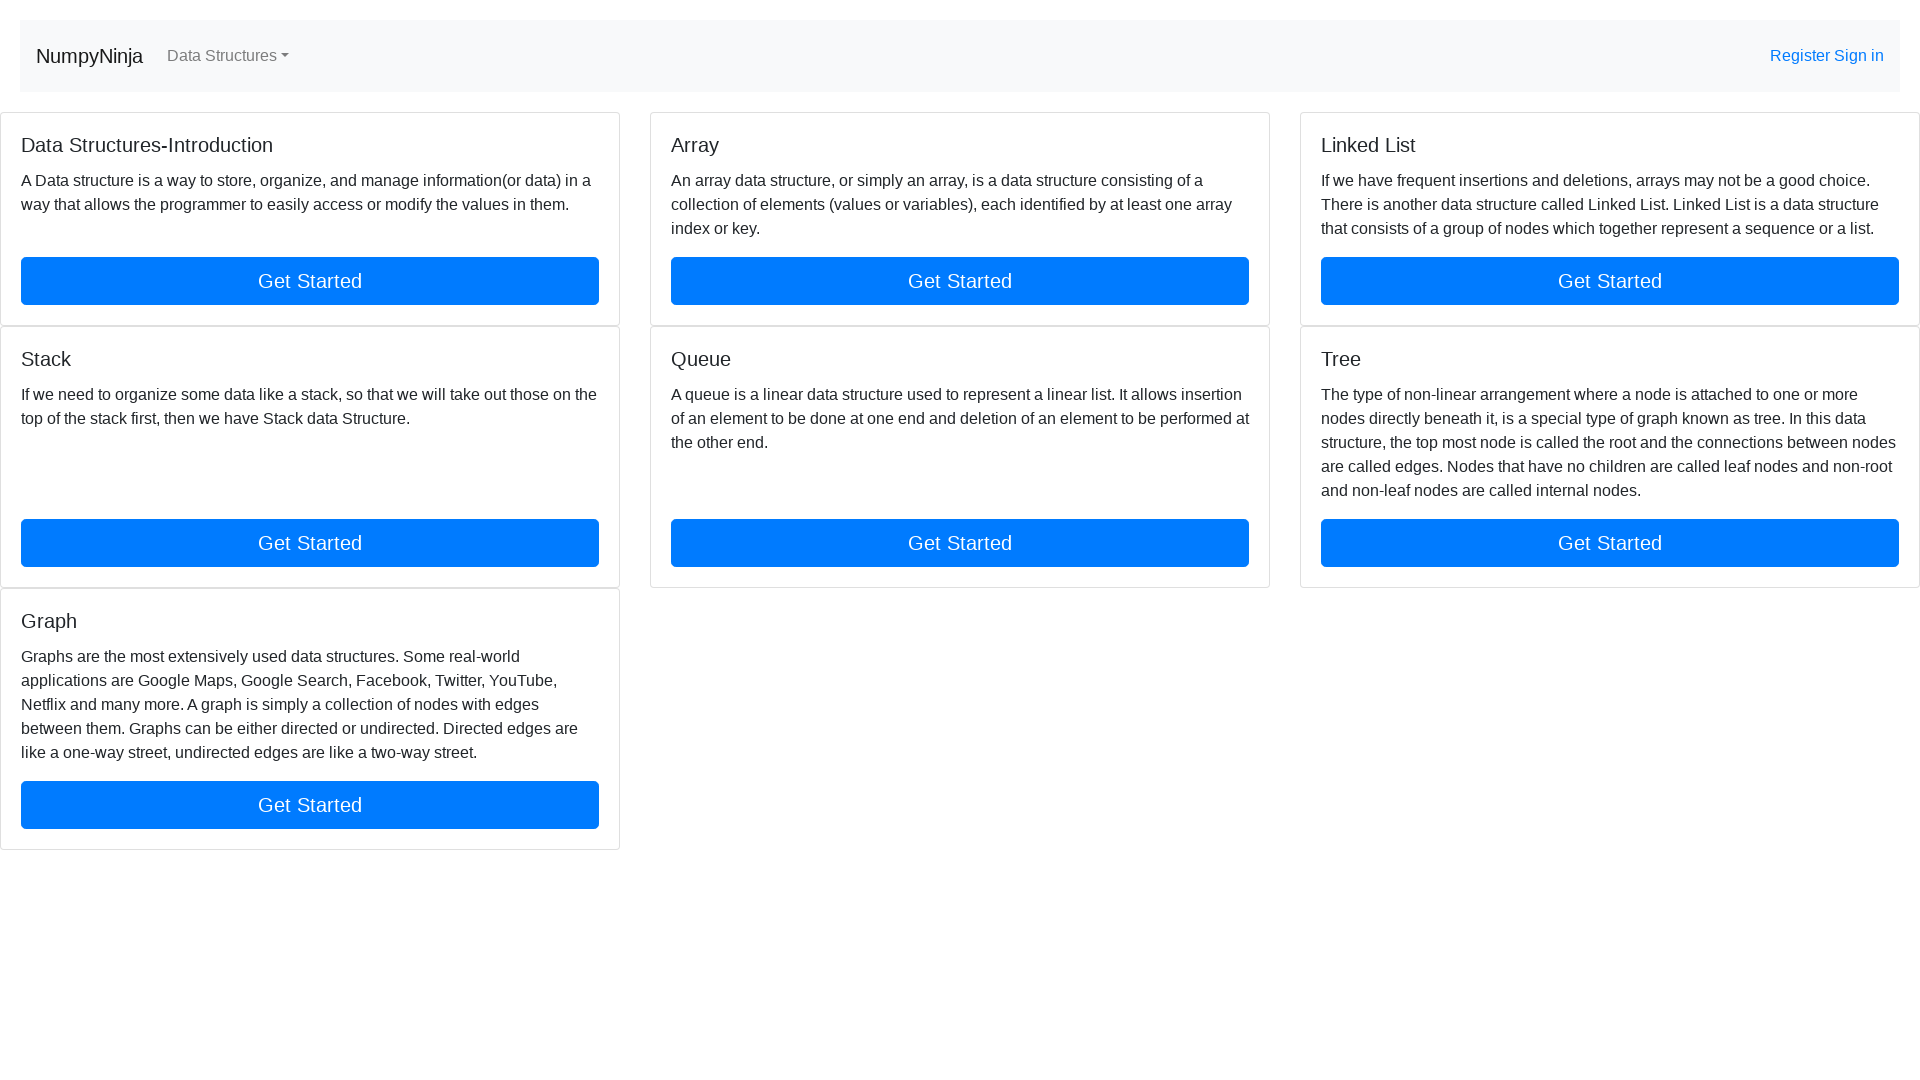

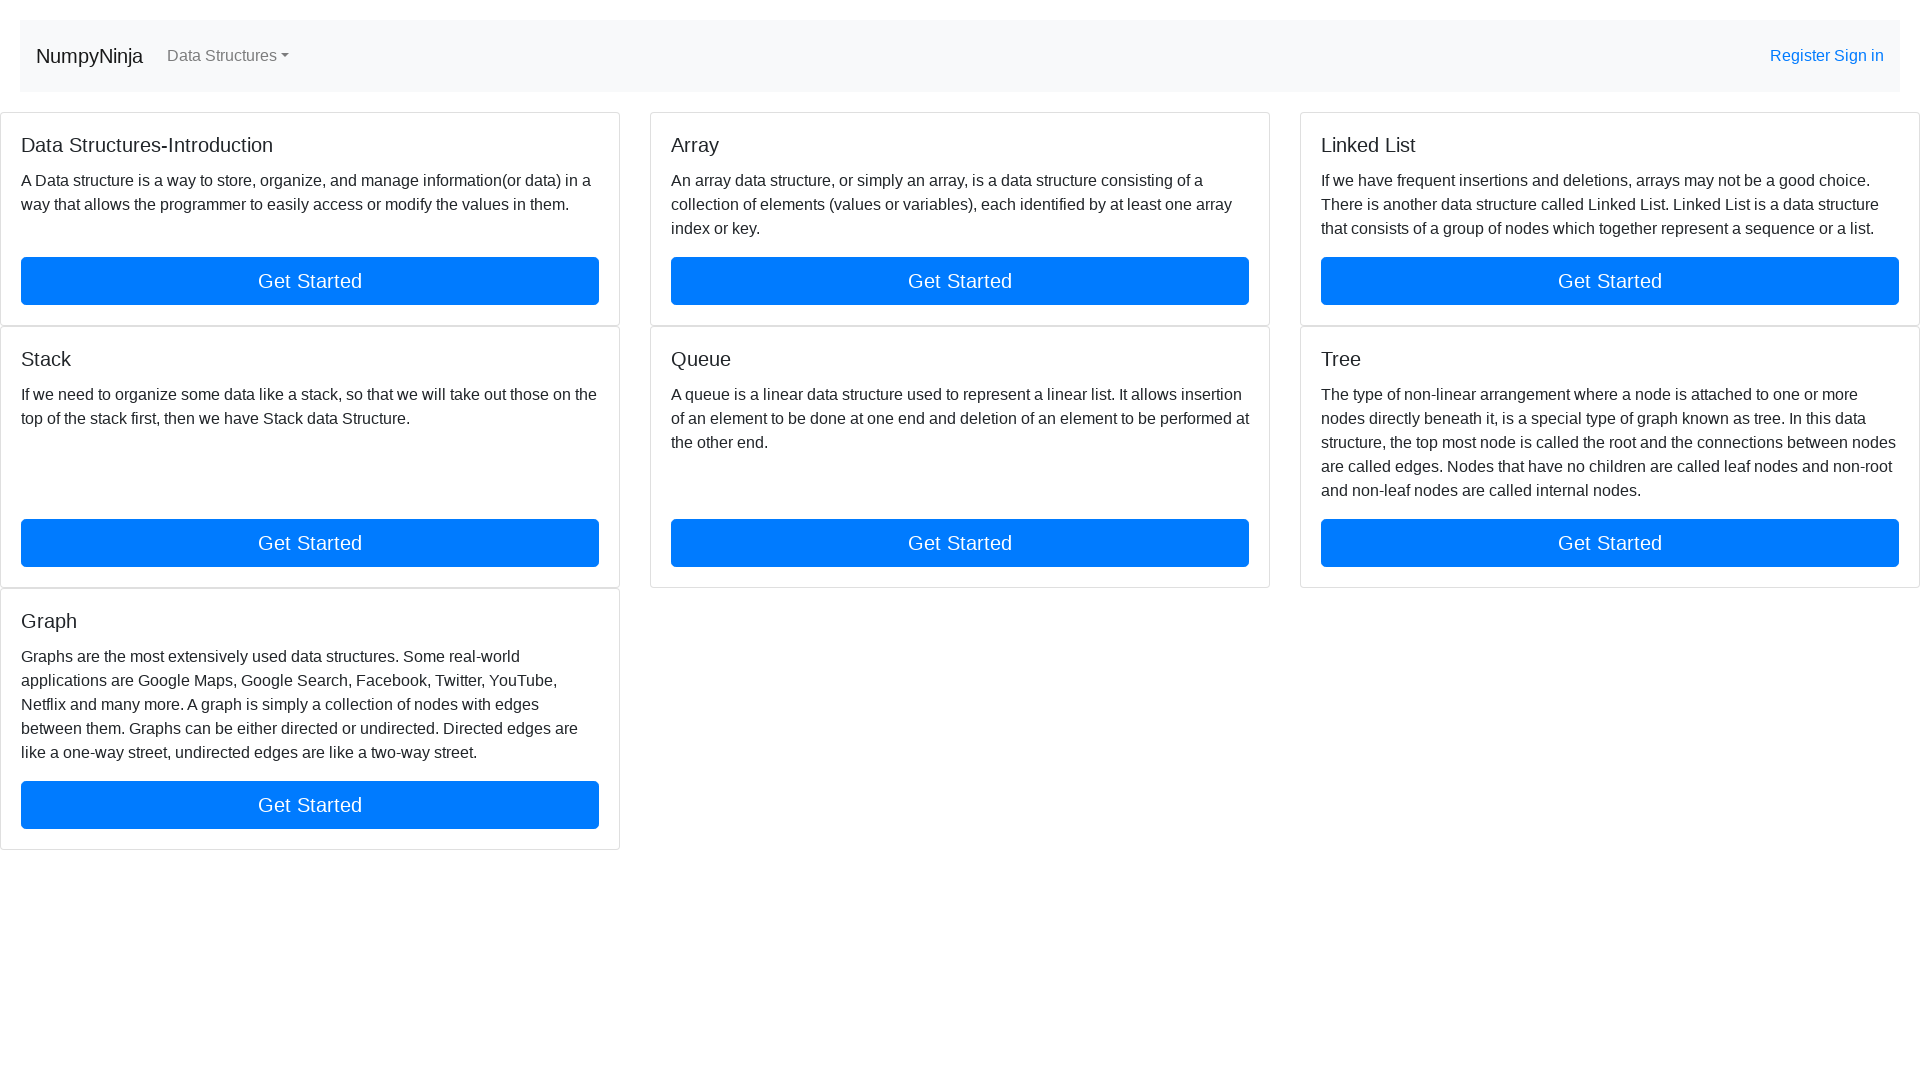